Tests AJAX functionality by clicking a button and waiting for dynamically loaded content to appear

Starting URL: http://uitestingplayground.com/ajax

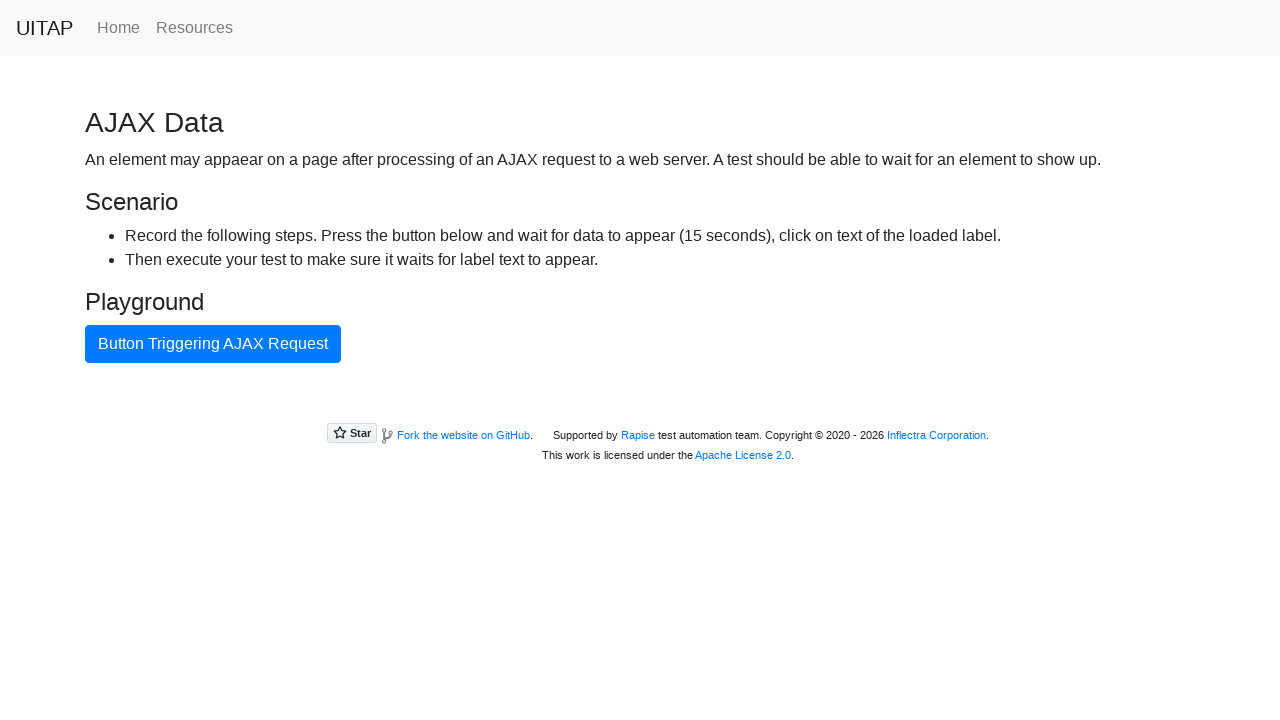

Primary button became visible
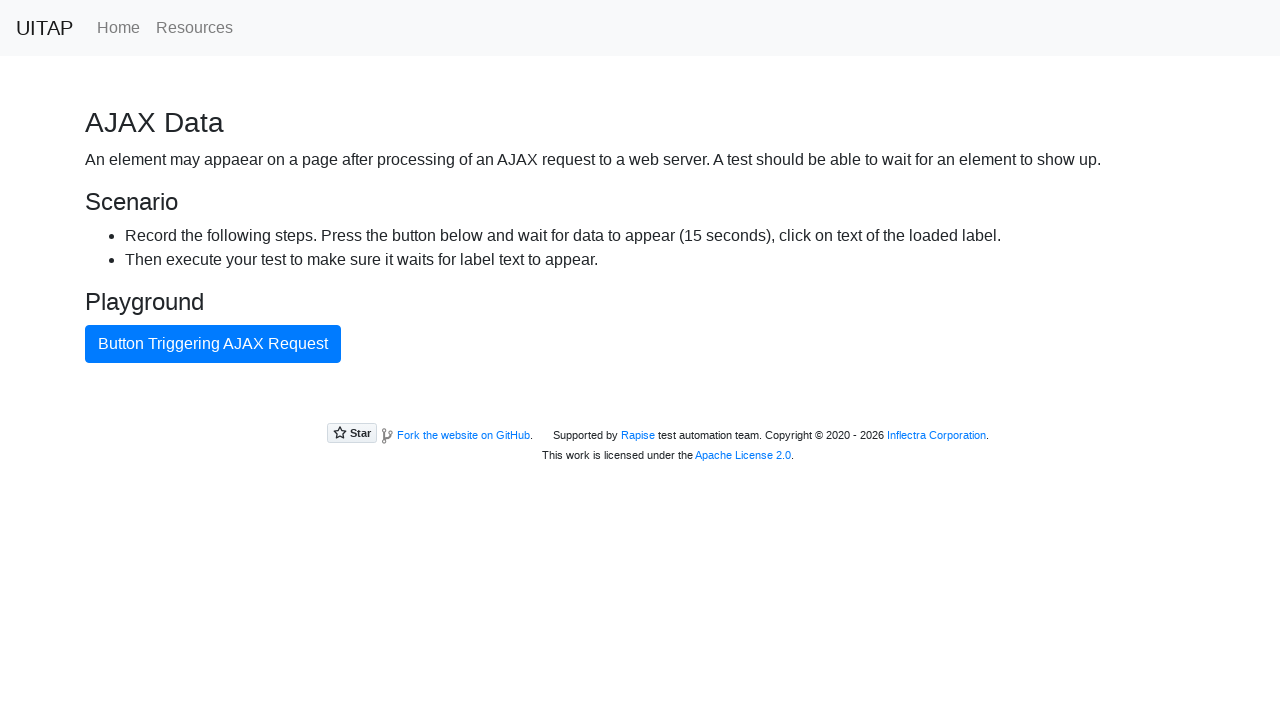

Clicked primary button to trigger AJAX request at (213, 344) on .btn-primary
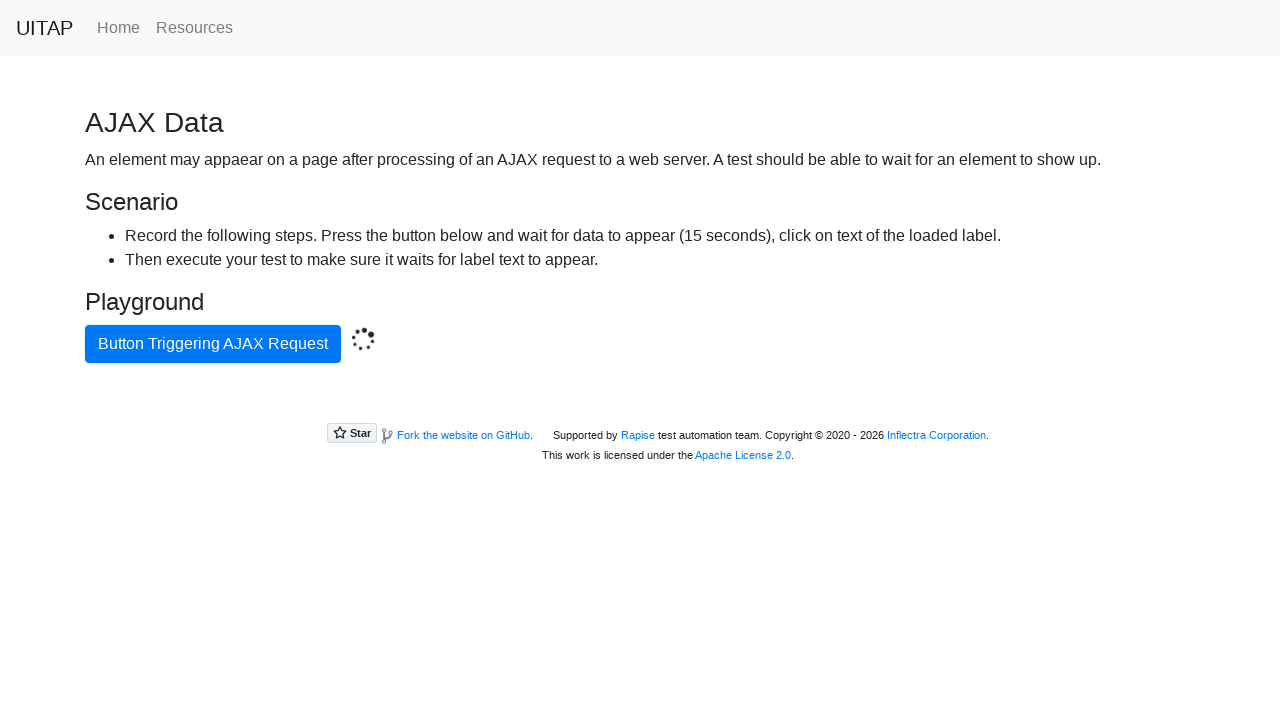

Success message appeared after AJAX request completed
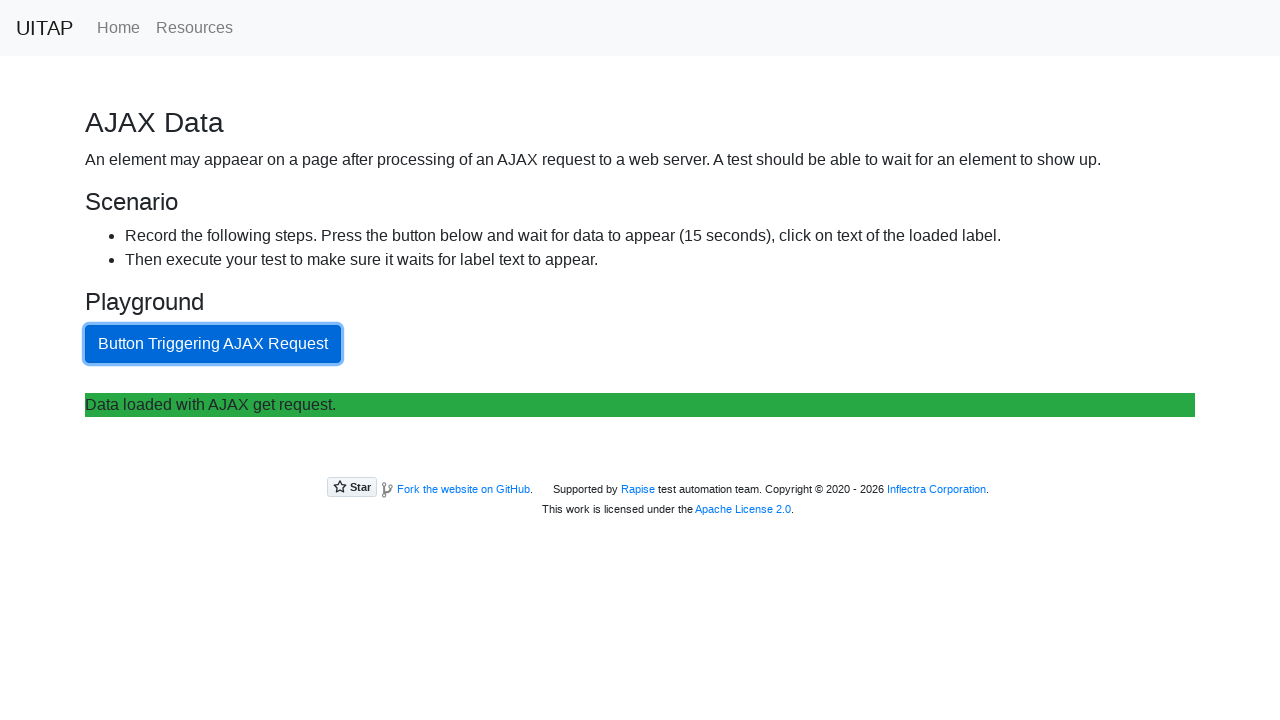

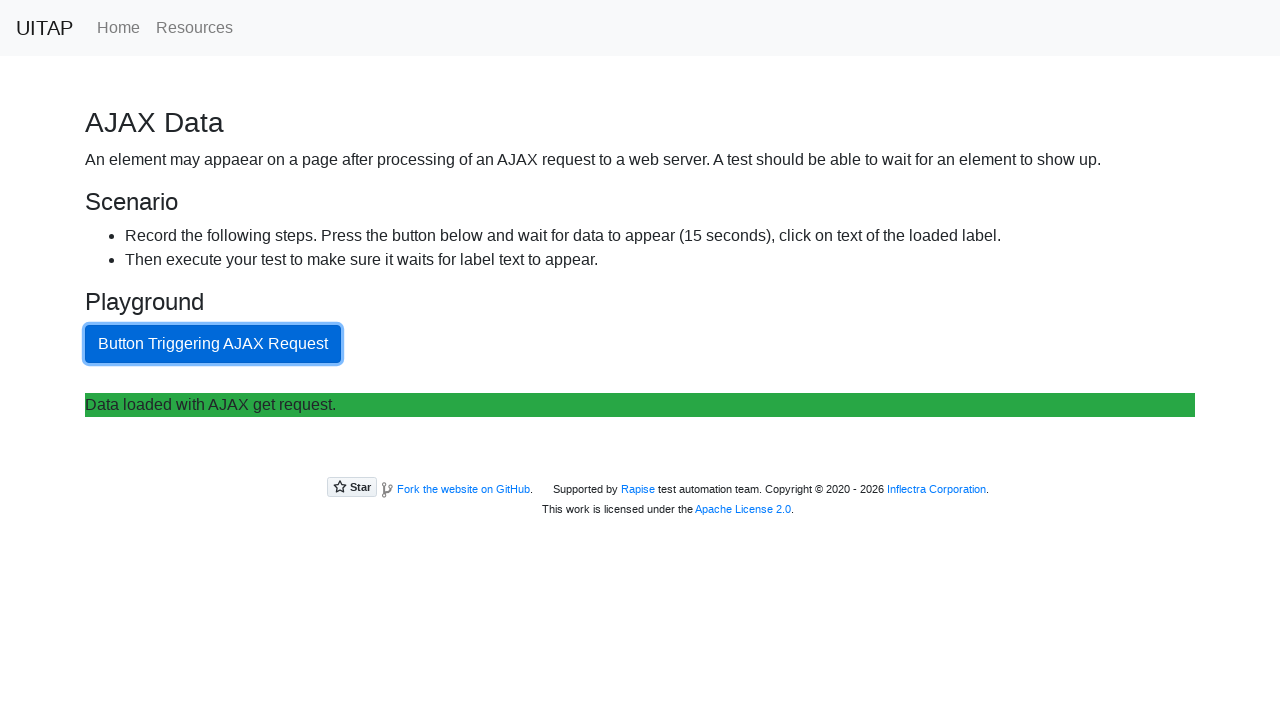